Tests adding multiple subjects to a multi-select input field on the Practice Form page, then removes all but the first subject and verifies the first subject still exists.

Starting URL: https://demoqa.com/

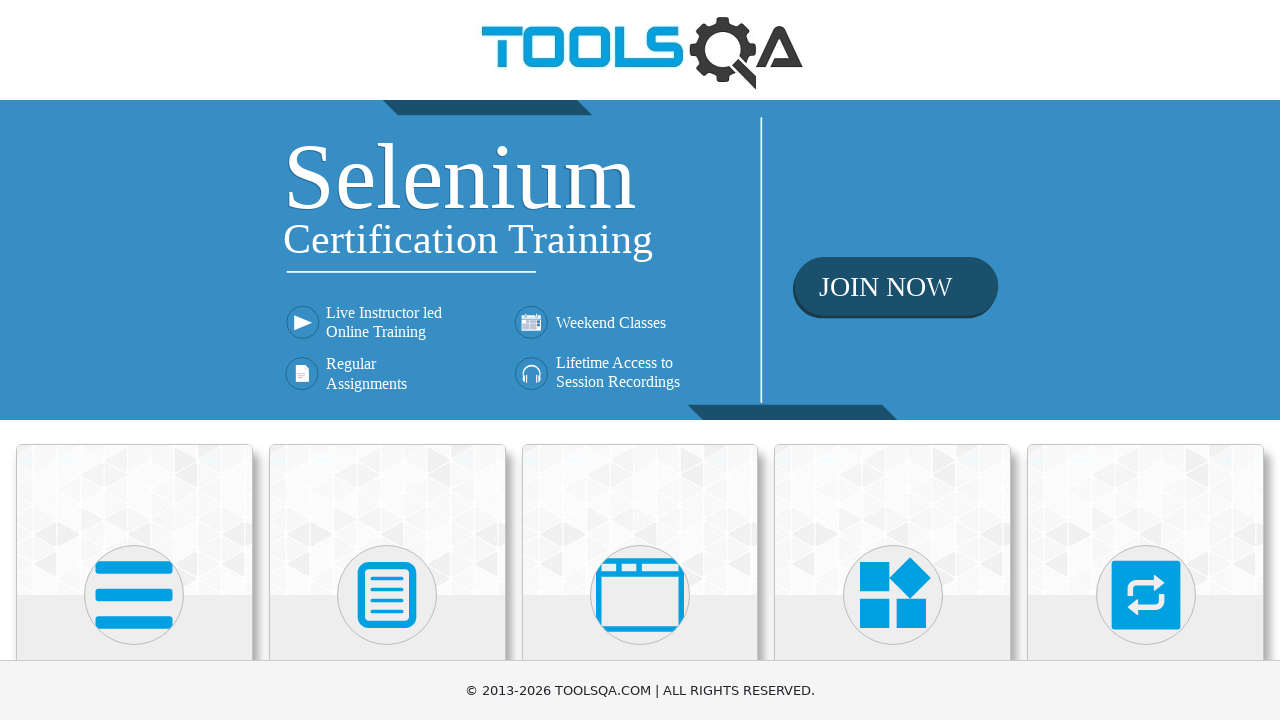

Scrolled down to see Forms section
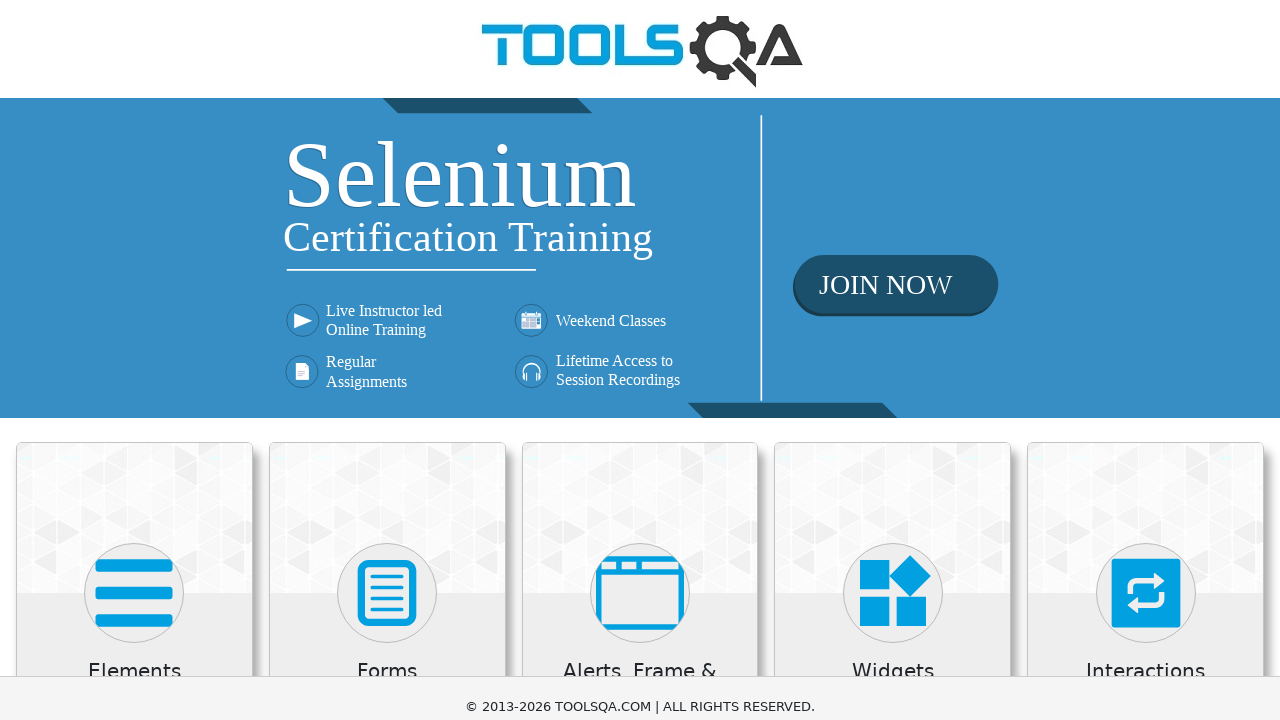

Clicked on Forms section at (387, 173) on xpath=//h5[text()='Forms']
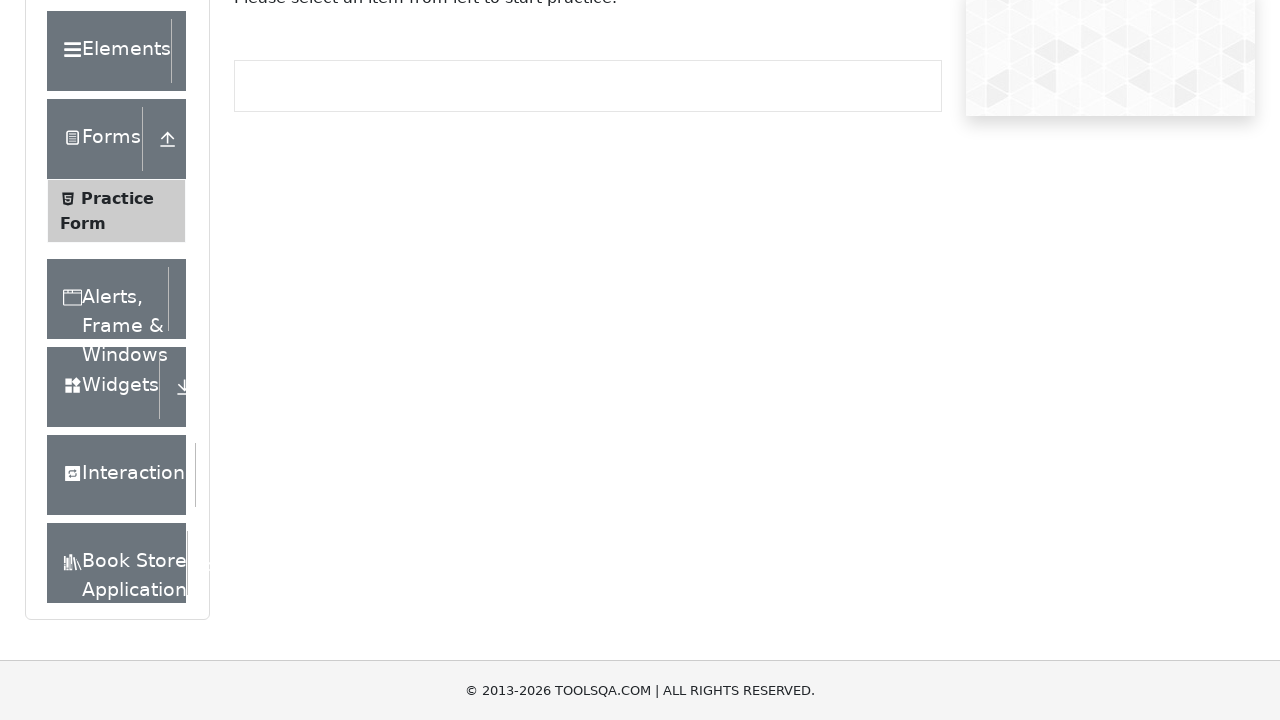

Clicked on Practice Form option at (117, 198) on xpath=//span[text()='Practice Form']
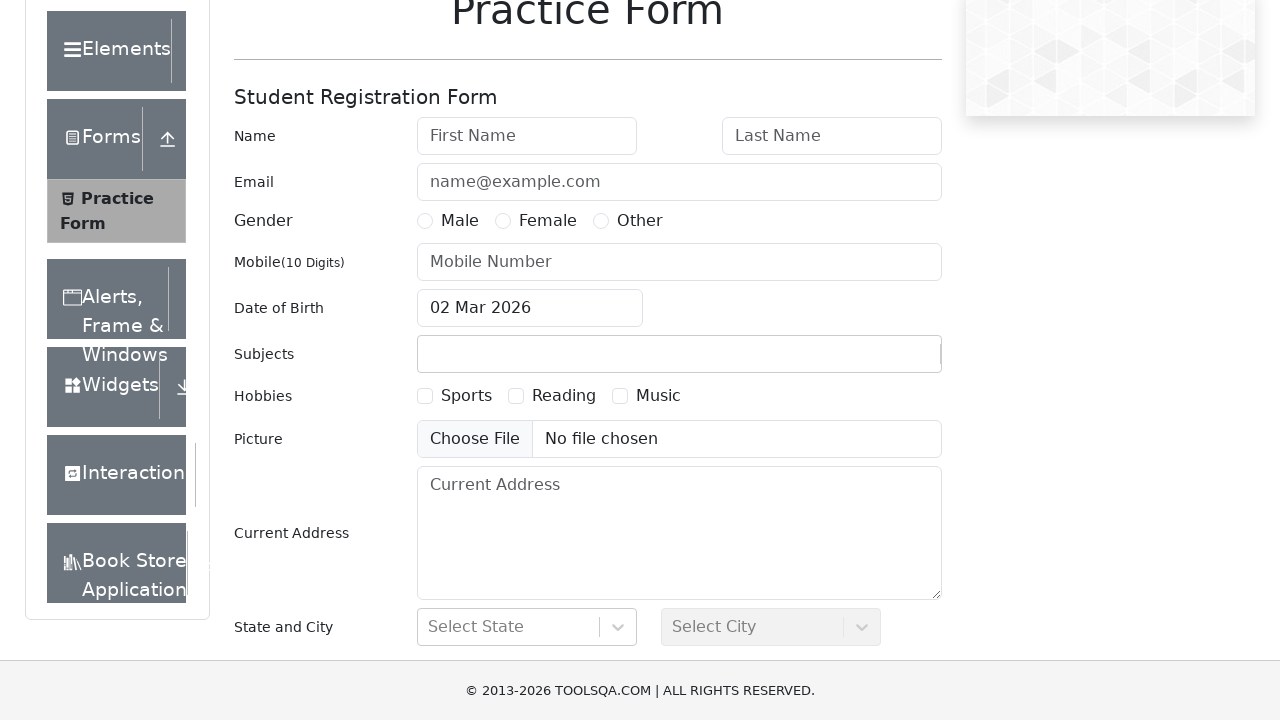

Scrolled to see subjects input field
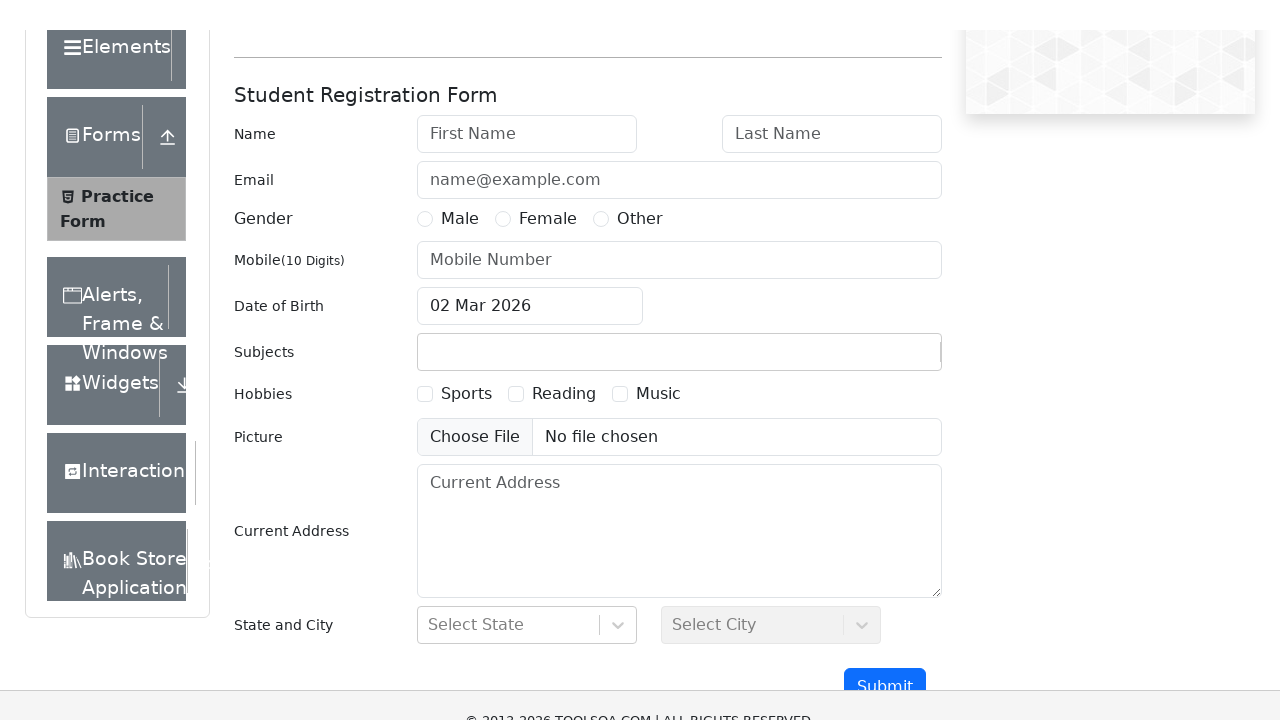

Filled subjects input with 'Accounting' on #subjectsInput
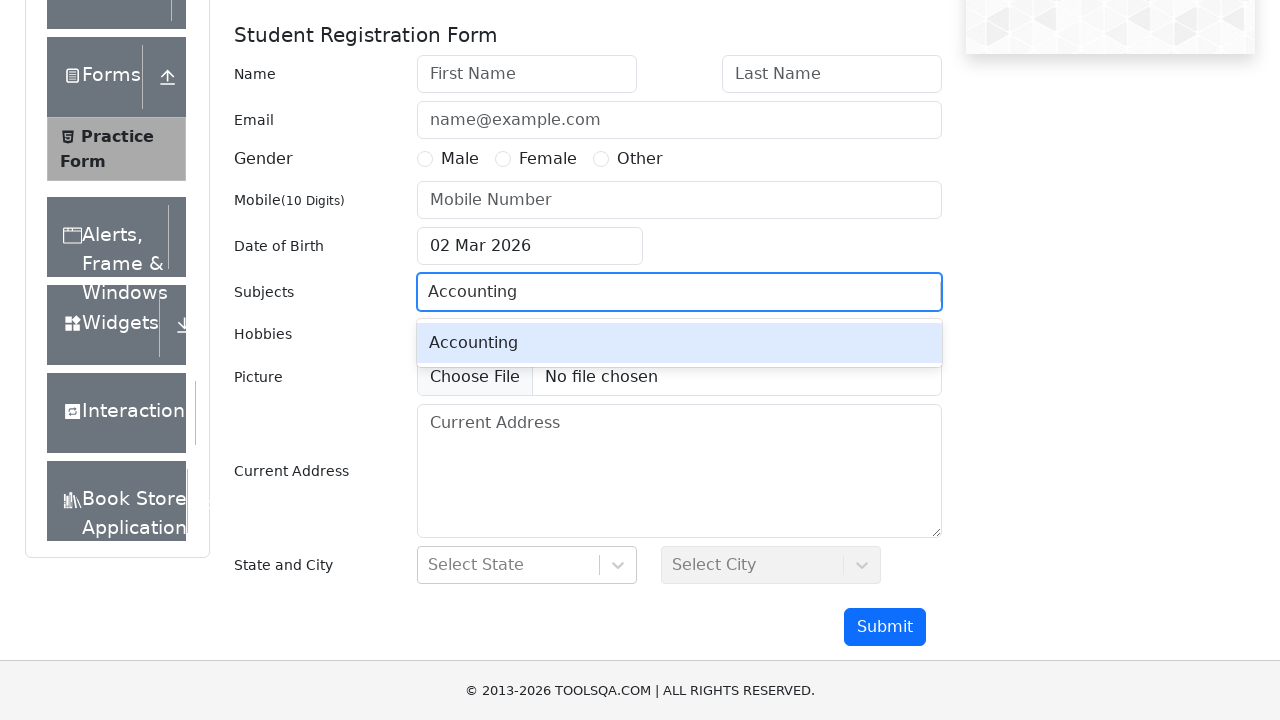

Pressed Enter to add 'Accounting' to multi-select field on #subjectsInput
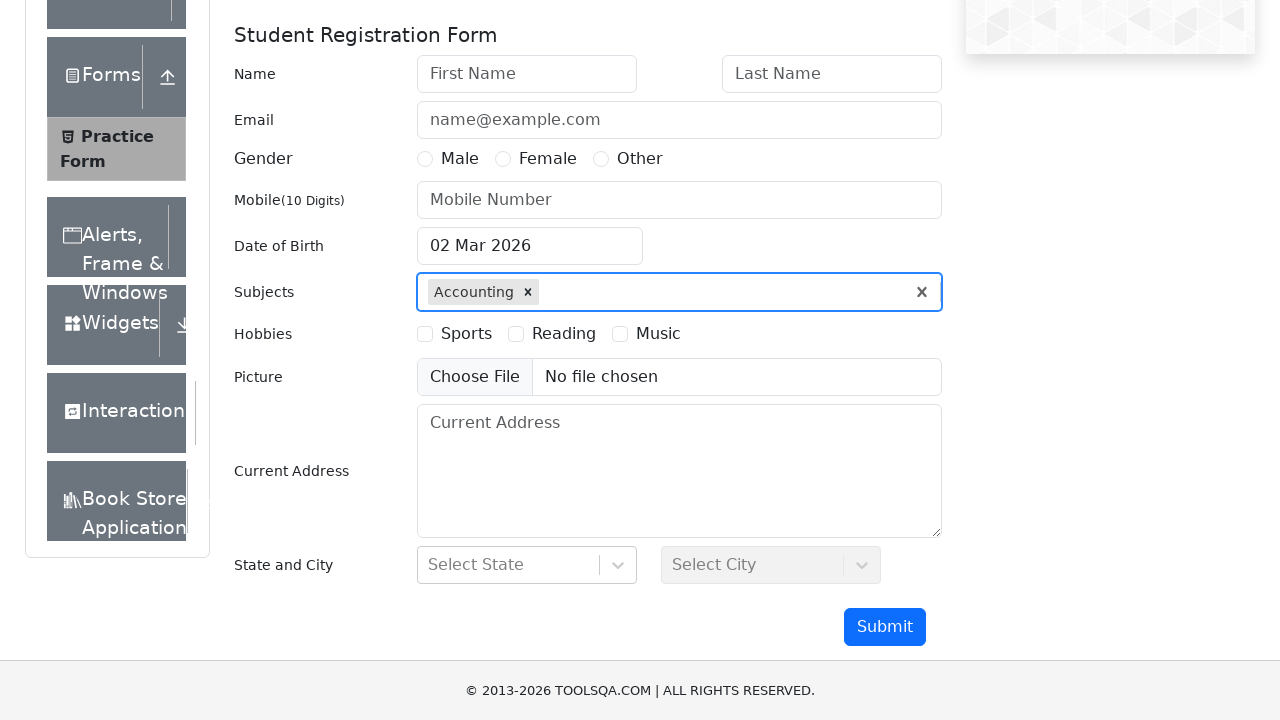

Filled subjects input with 'Maths' on #subjectsInput
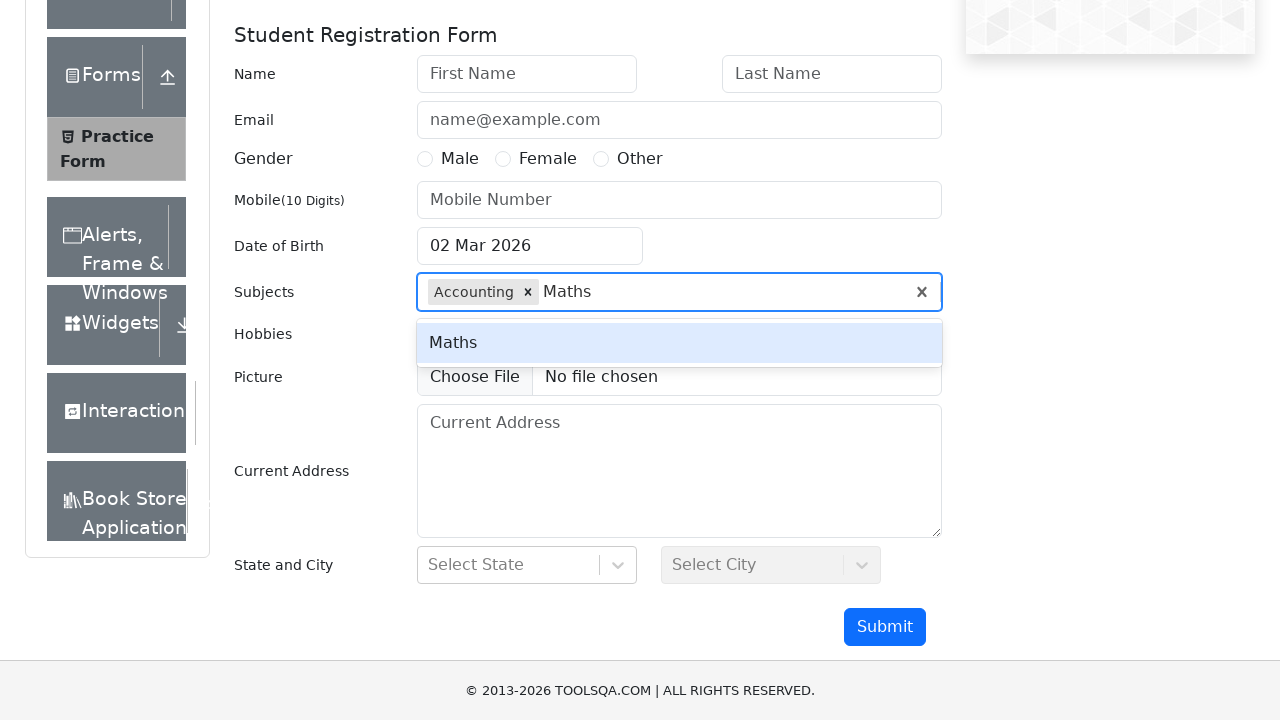

Pressed Enter to add 'Maths' to multi-select field on #subjectsInput
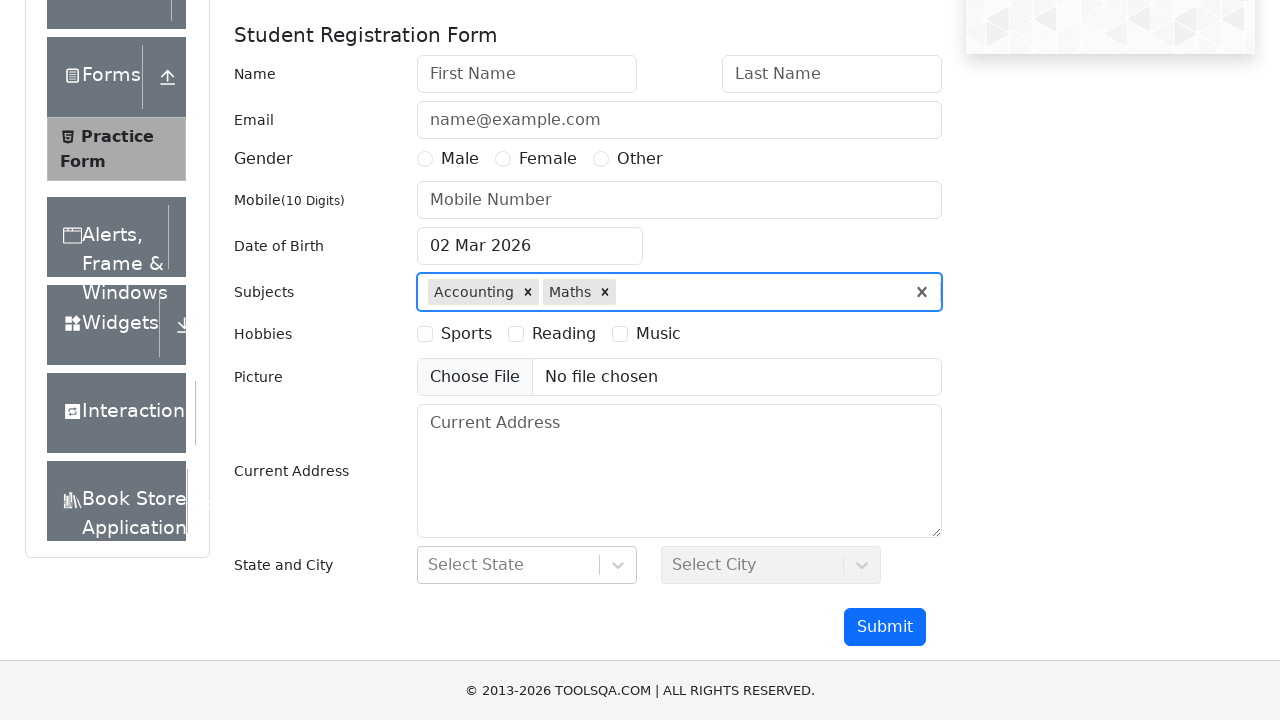

Filled subjects input with 'English' on #subjectsInput
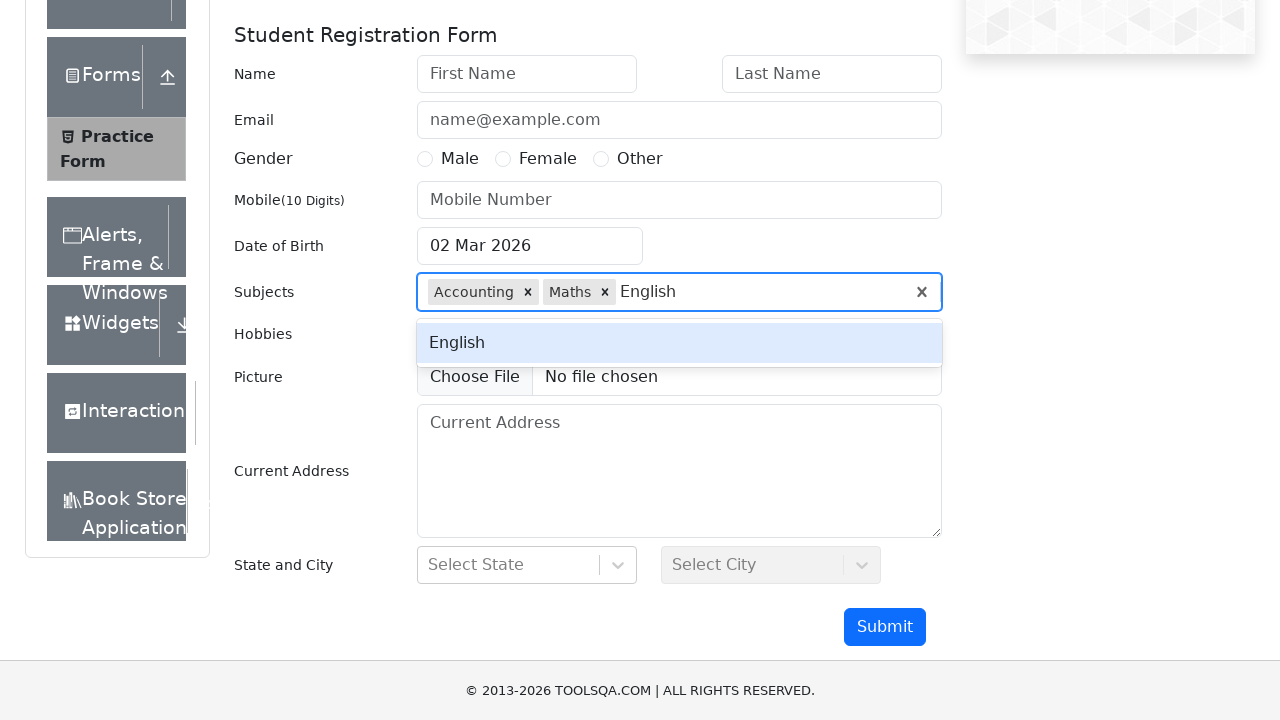

Pressed Enter to add 'English' to multi-select field on #subjectsInput
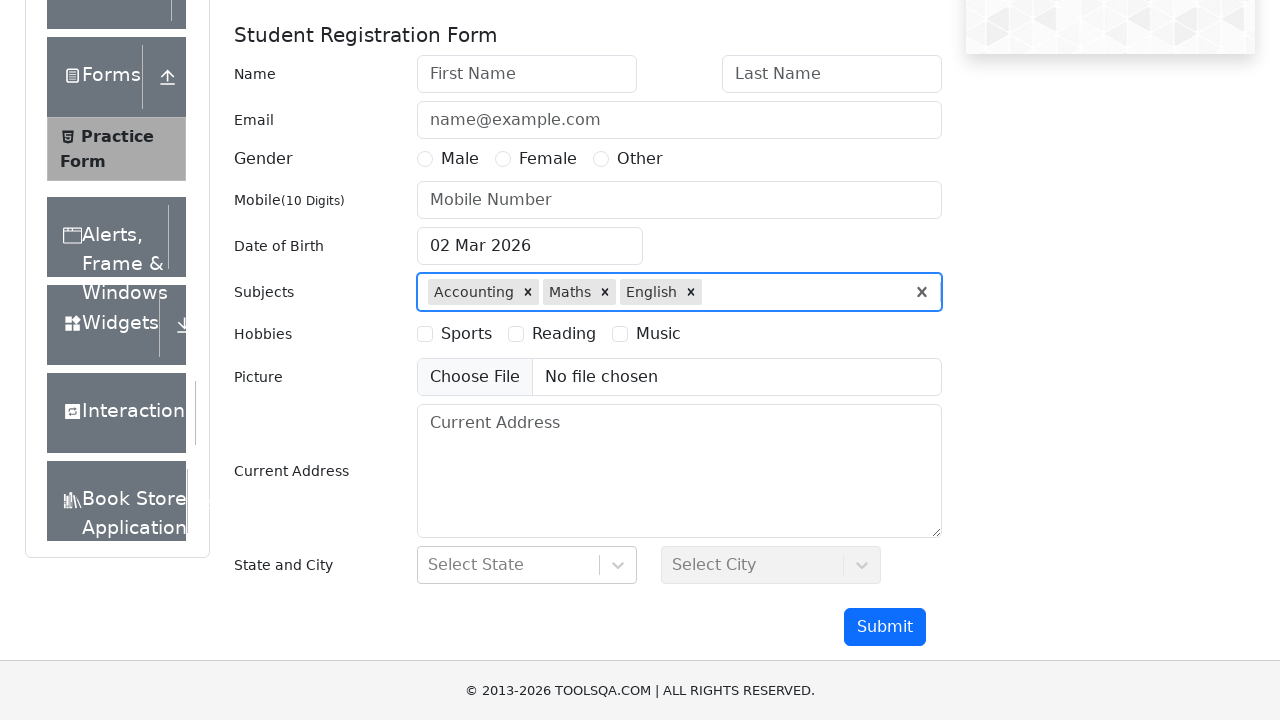

Filled subjects input with 'Chemistry' on #subjectsInput
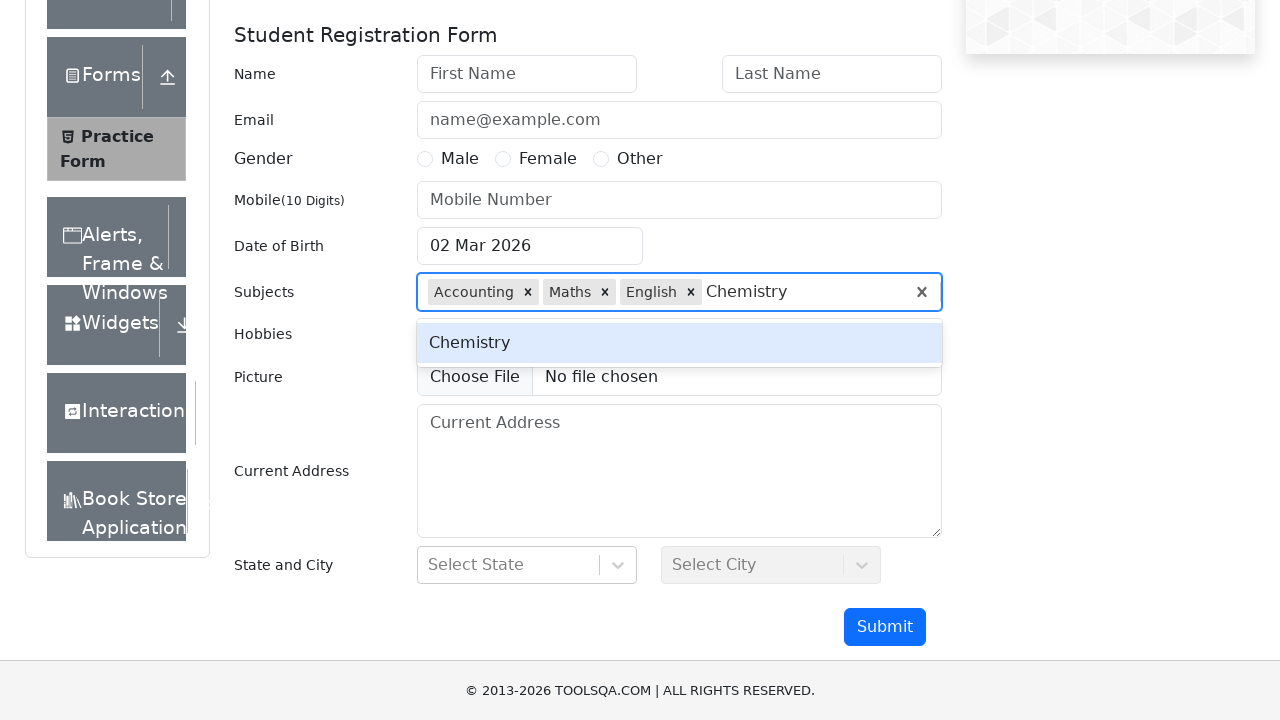

Pressed Enter to add 'Chemistry' to multi-select field on #subjectsInput
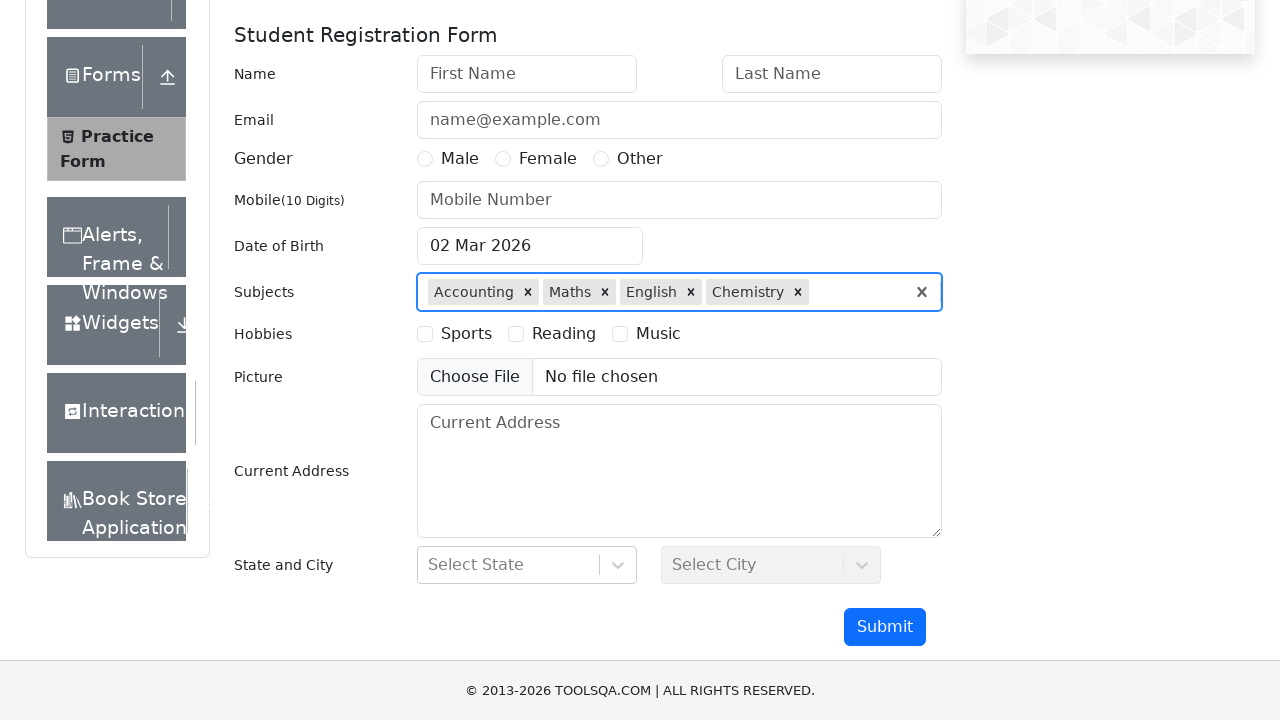

Filled subjects input with 'Commerce' on #subjectsInput
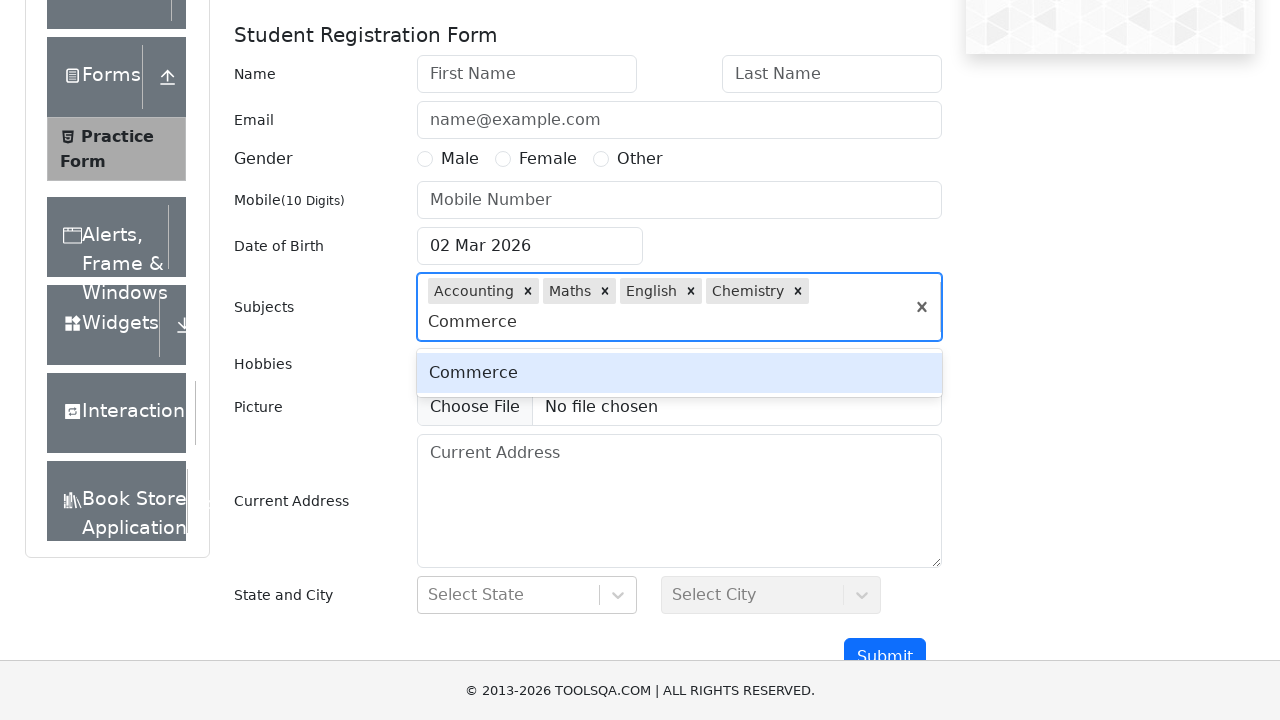

Pressed Enter to add 'Commerce' to multi-select field on #subjectsInput
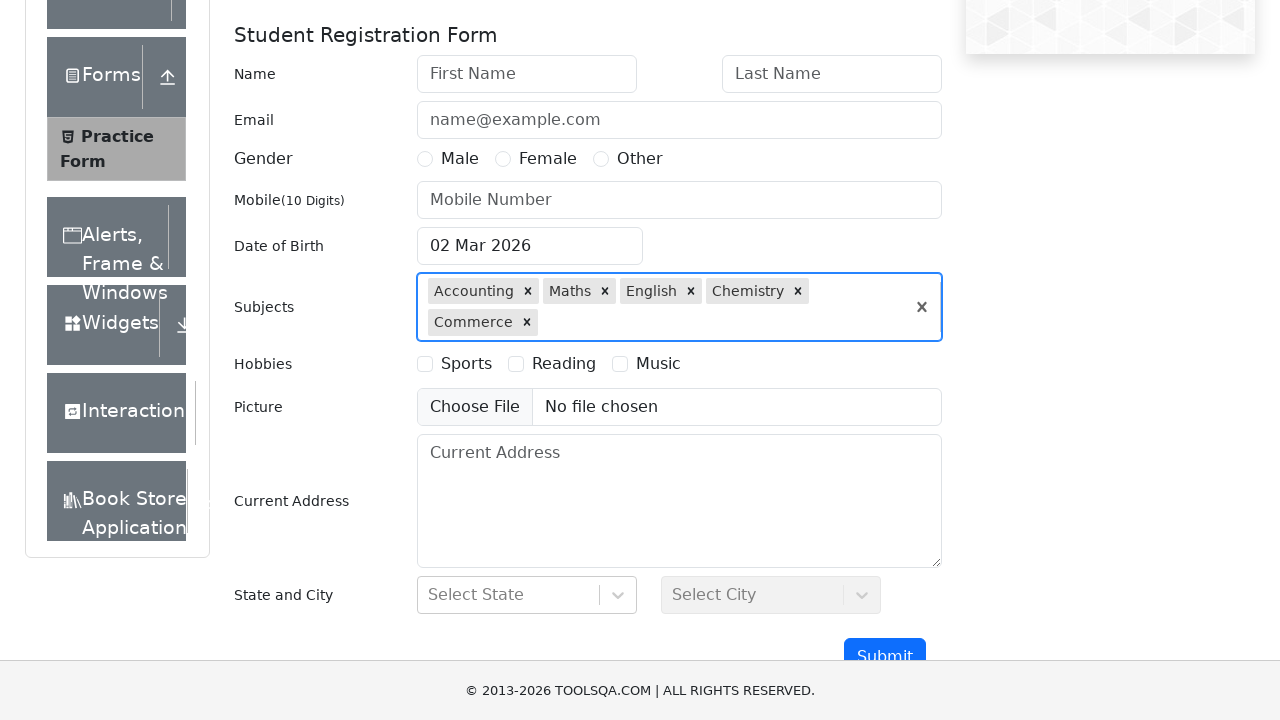

Filled subjects input with 'Computer Science' on #subjectsInput
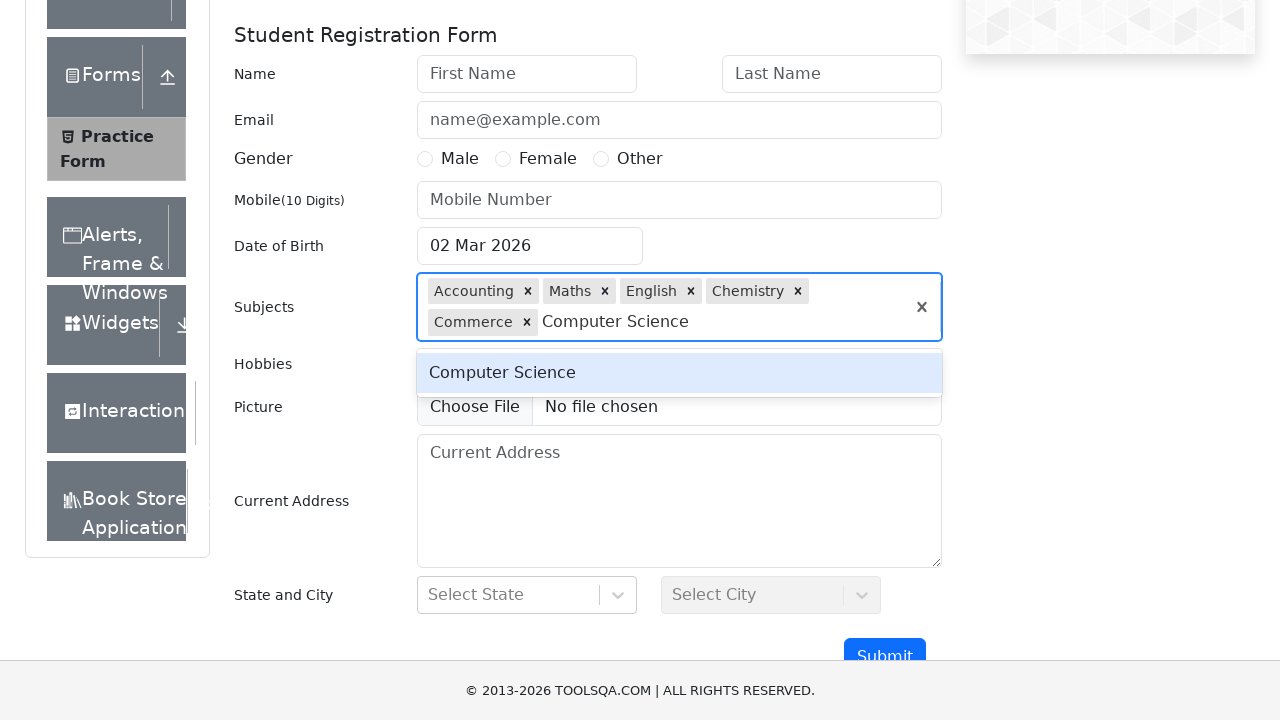

Pressed Enter to add 'Computer Science' to multi-select field on #subjectsInput
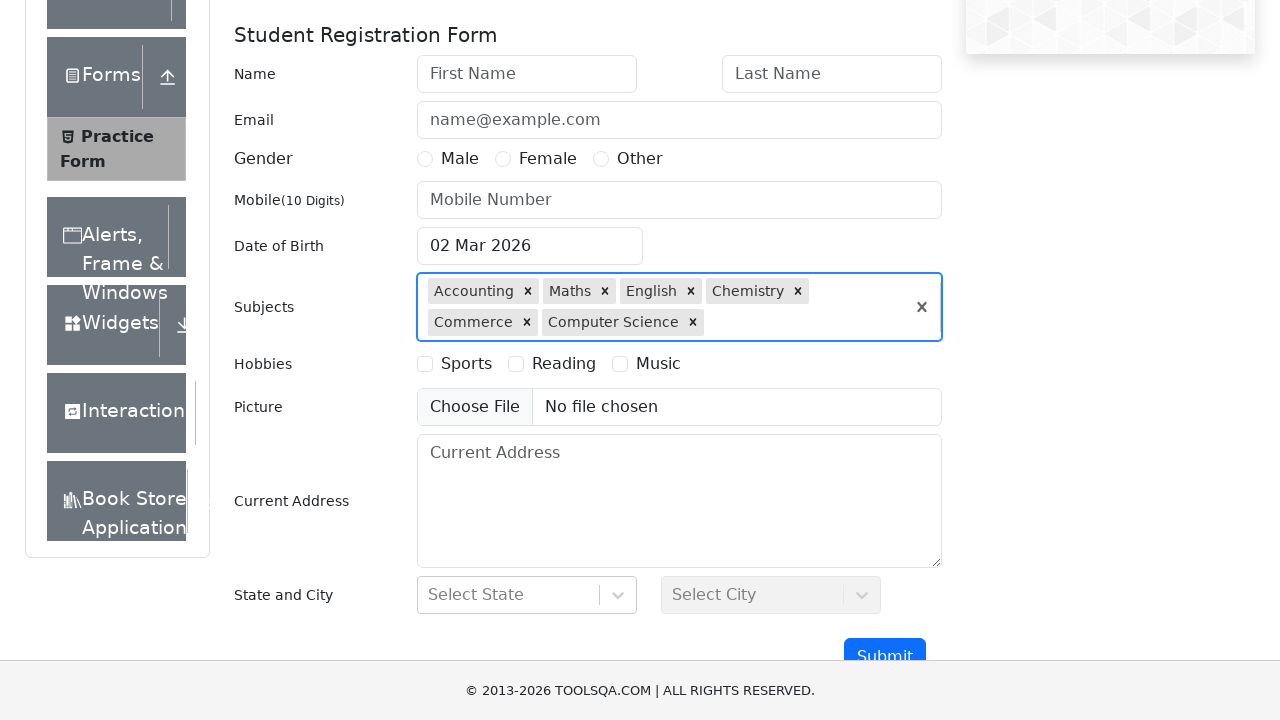

Clicked remove button for subject 'Computer Science' at (693, 322) on //div[contains(@class,'multiValue')][./div[text()='Computer Science']]/div[2]
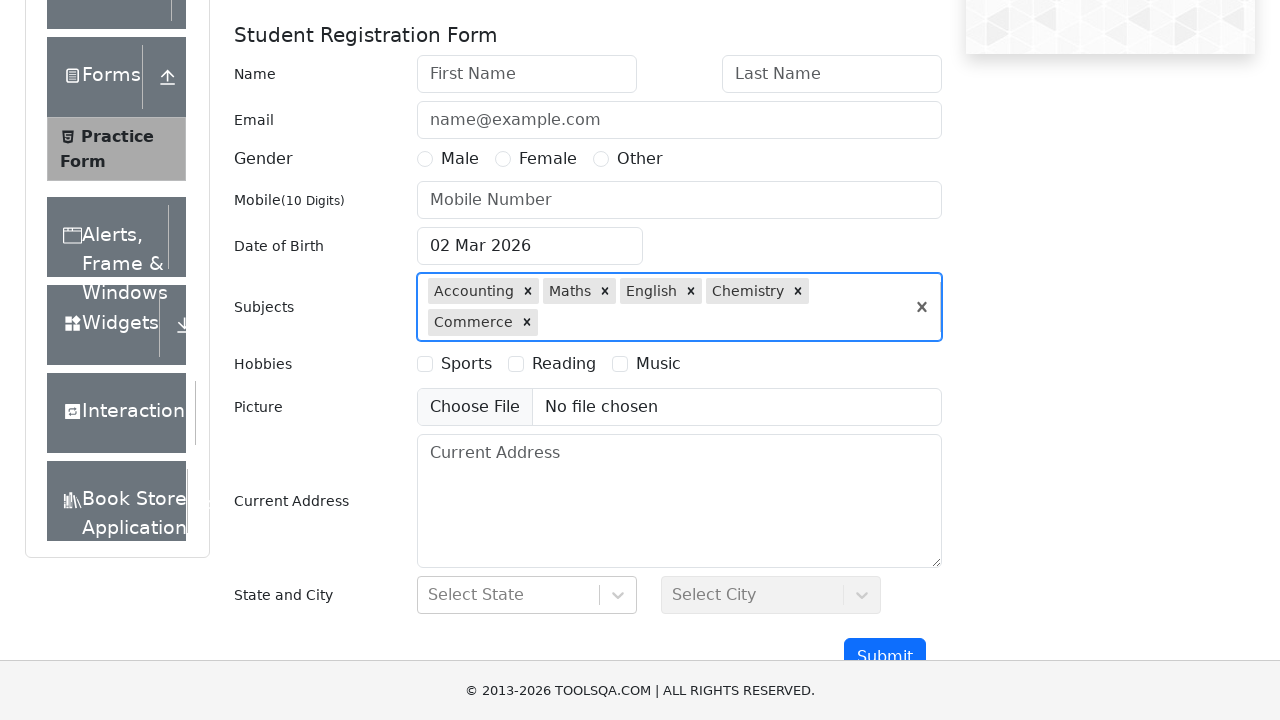

Clicked remove button for subject 'Commerce' at (527, 322) on //div[contains(@class,'multiValue')][./div[text()='Commerce']]/div[2]
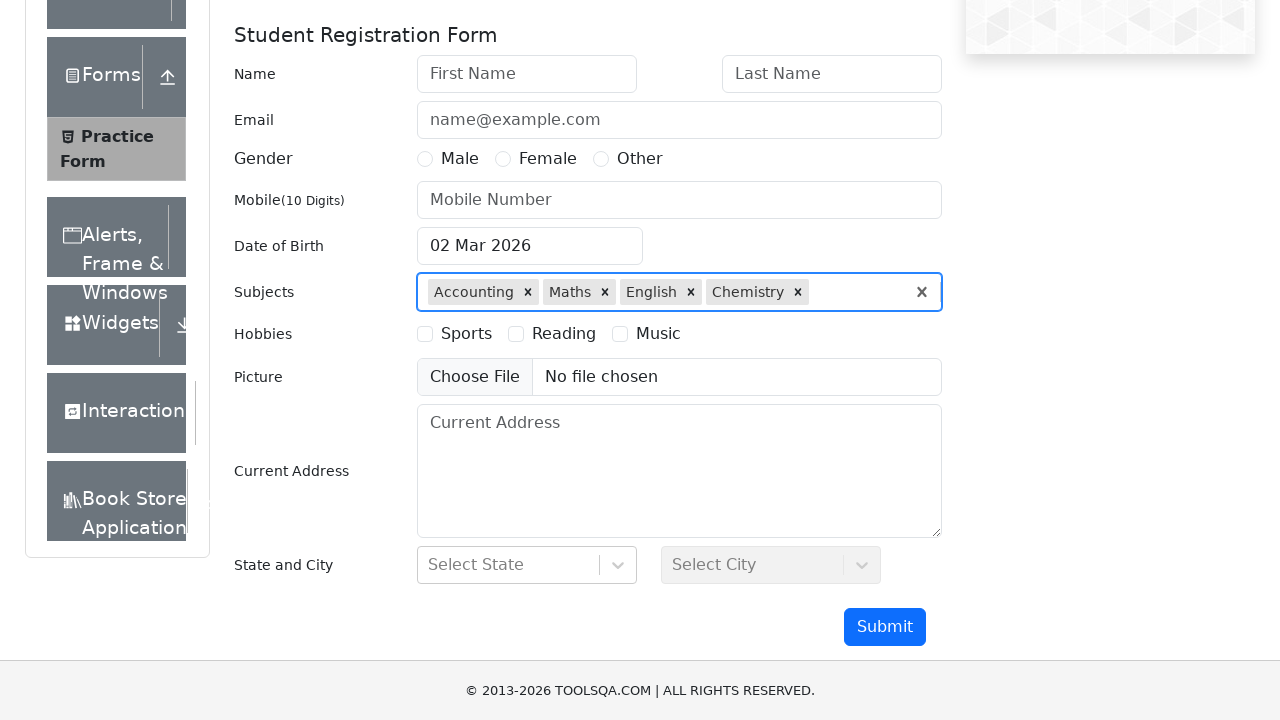

Clicked remove button for subject 'Chemistry' at (798, 292) on //div[contains(@class,'multiValue')][./div[text()='Chemistry']]/div[2]
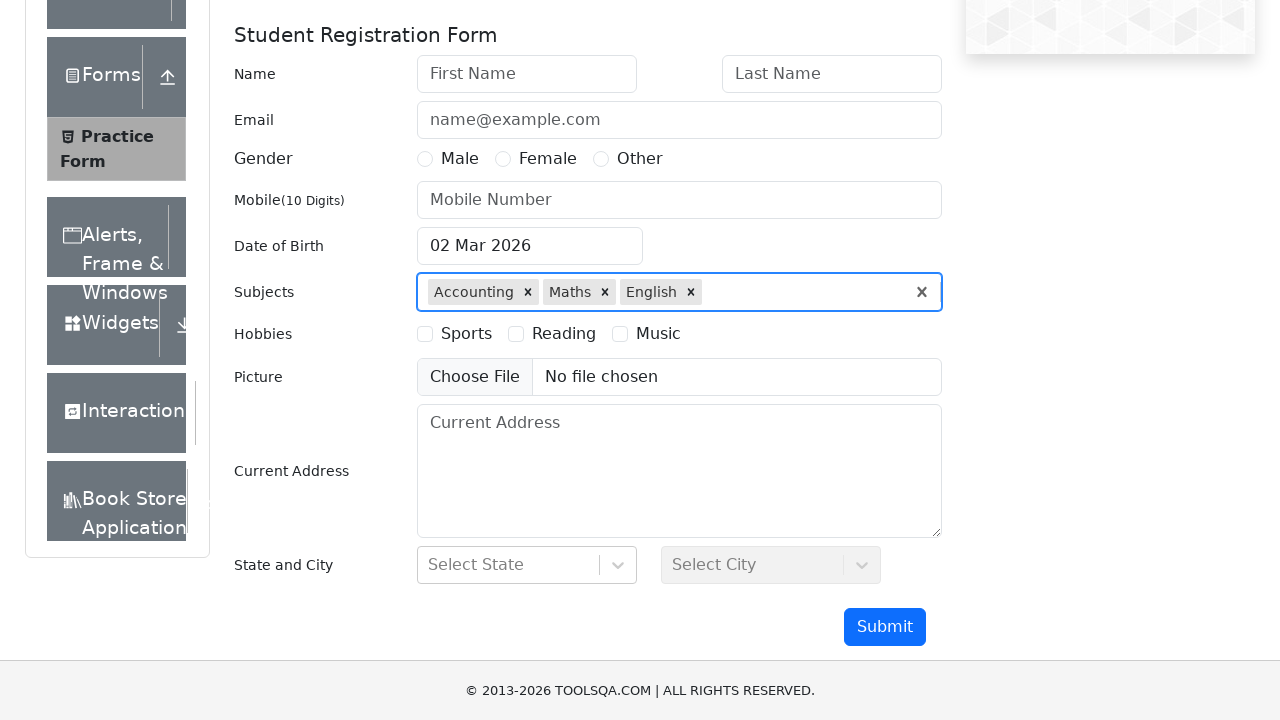

Clicked remove button for subject 'English' at (691, 292) on //div[contains(@class,'multiValue')][./div[text()='English']]/div[2]
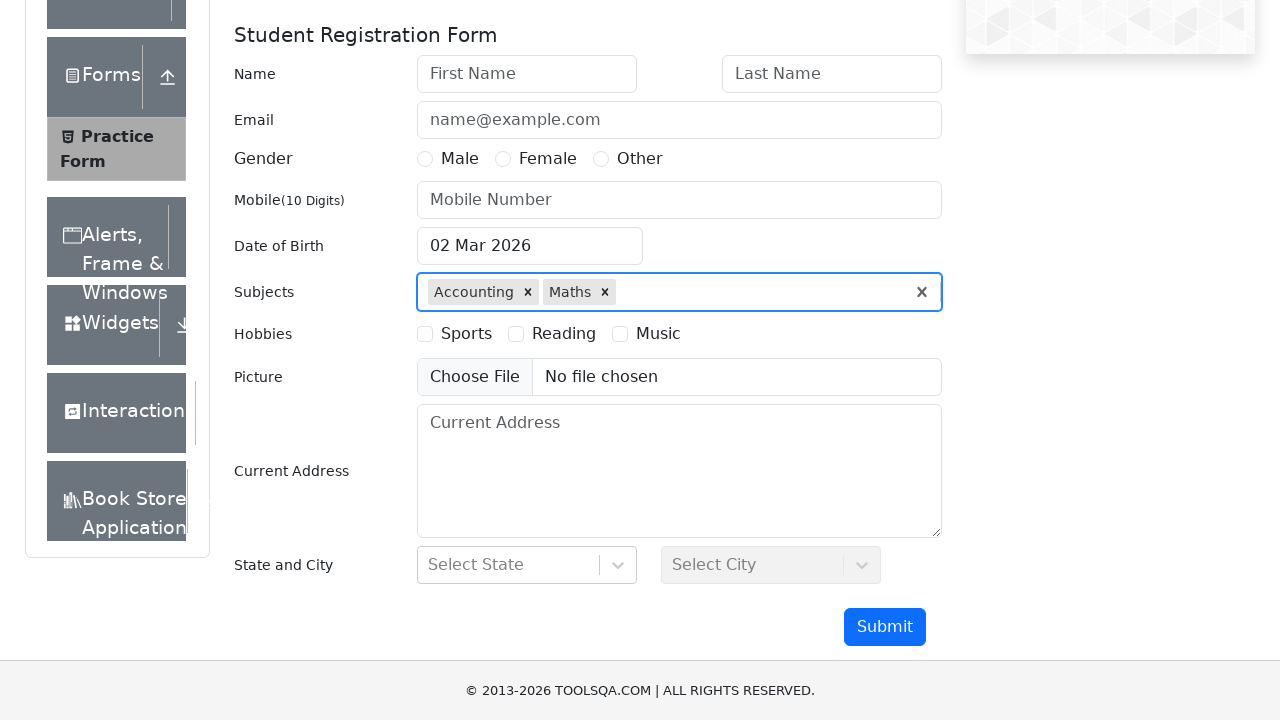

Clicked remove button for subject 'Maths' at (605, 292) on //div[contains(@class,'multiValue')][./div[text()='Maths']]/div[2]
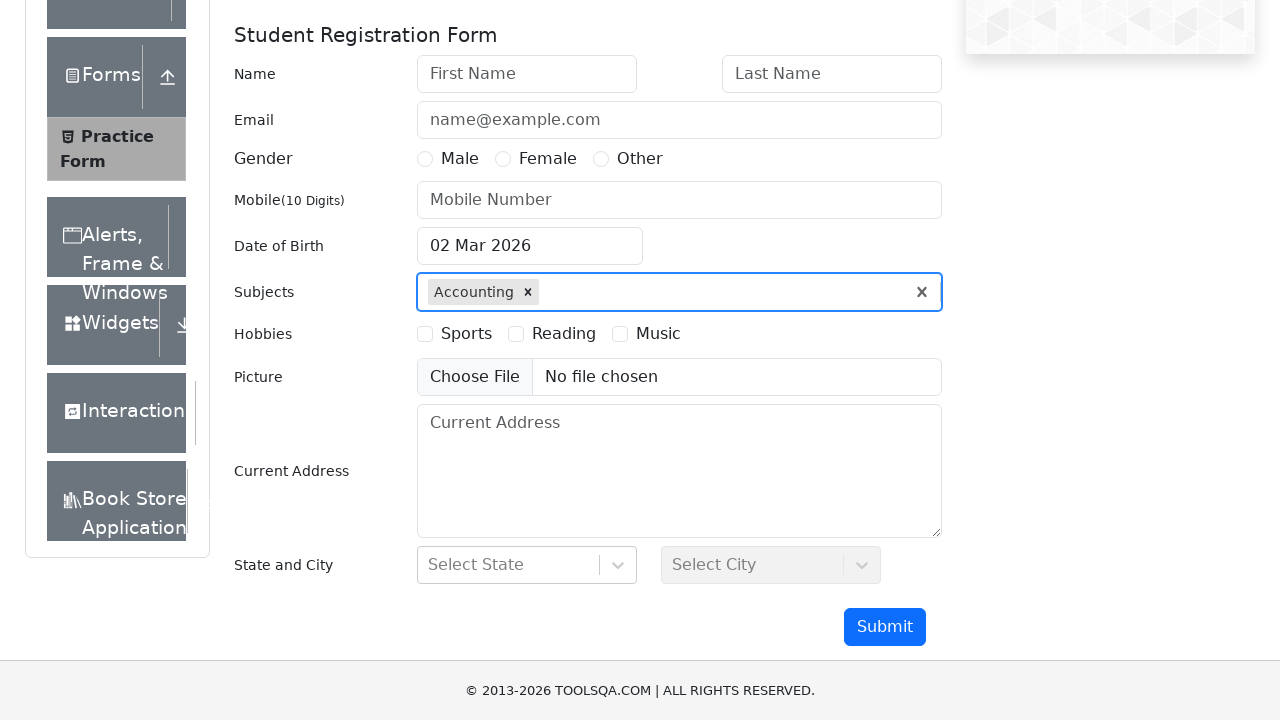

Verified that first subject 'Accounting' still exists in the multi-select field
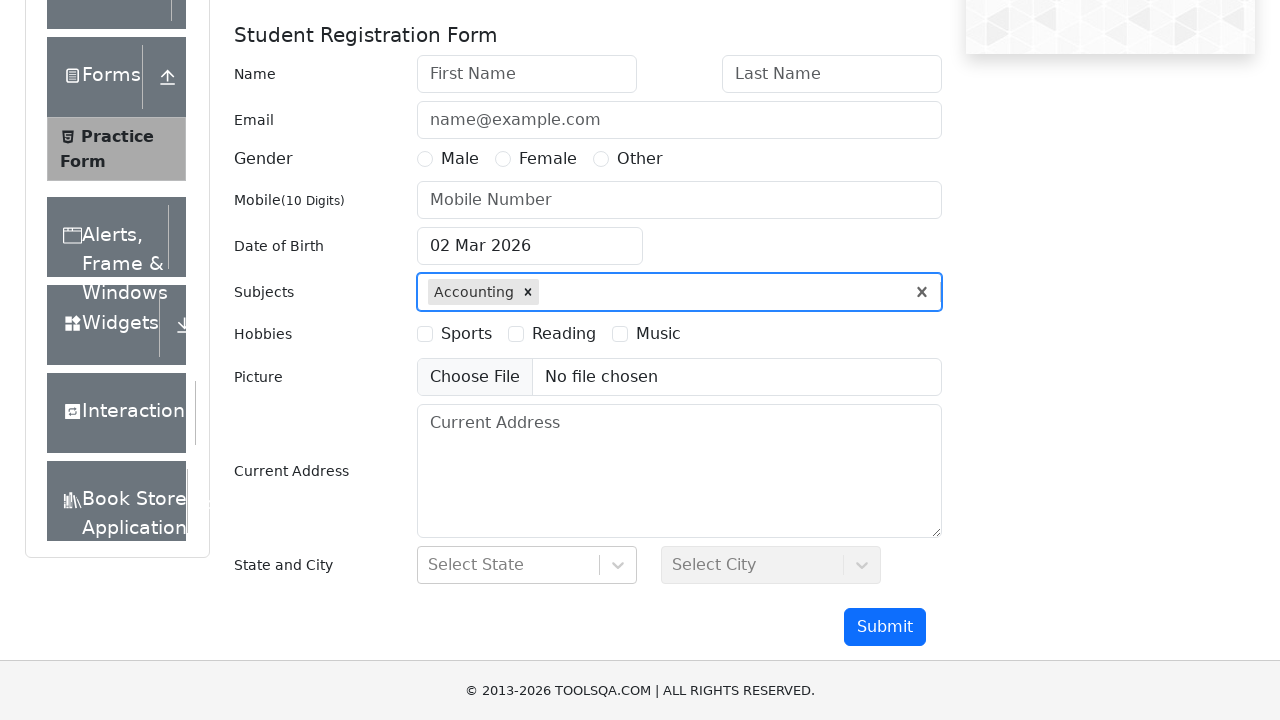

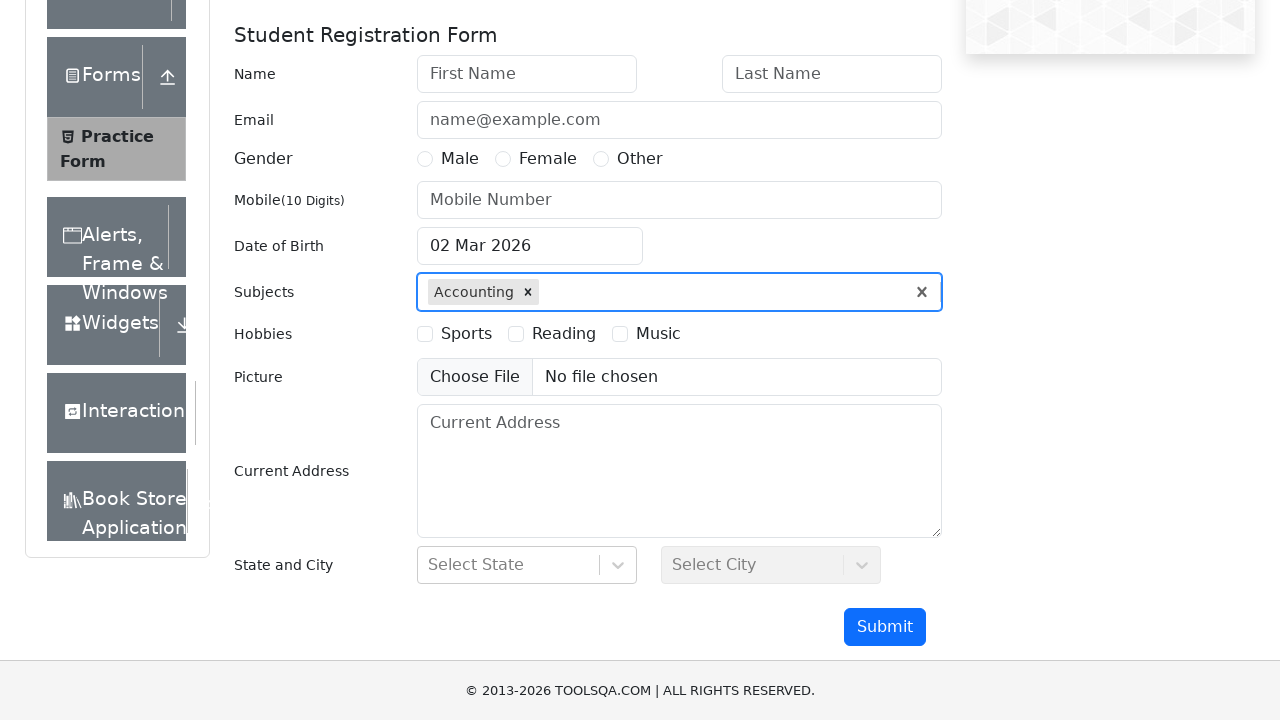